Tests responsive design by resizing the browser window to different viewport sizes (desktop, tablet, mobile) and verifying element presence

Starting URL: https://www.saucedemo.com/

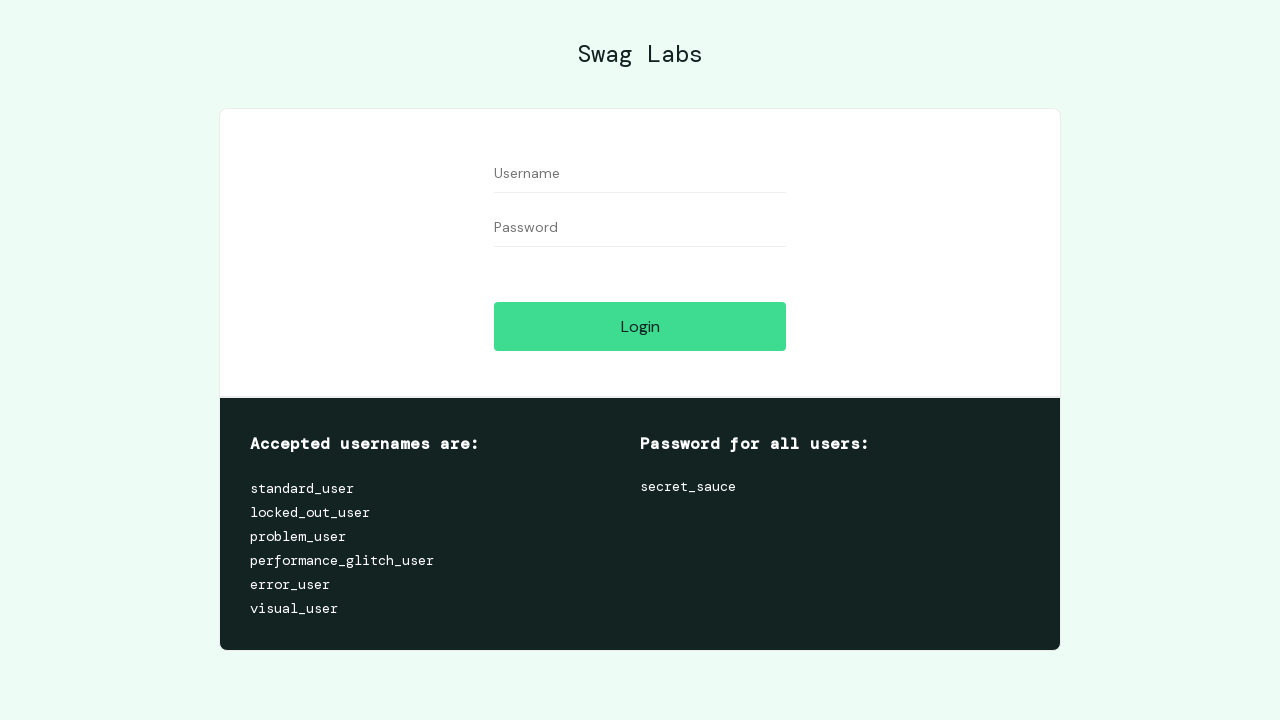

Set viewport to desktop size (1200x800)
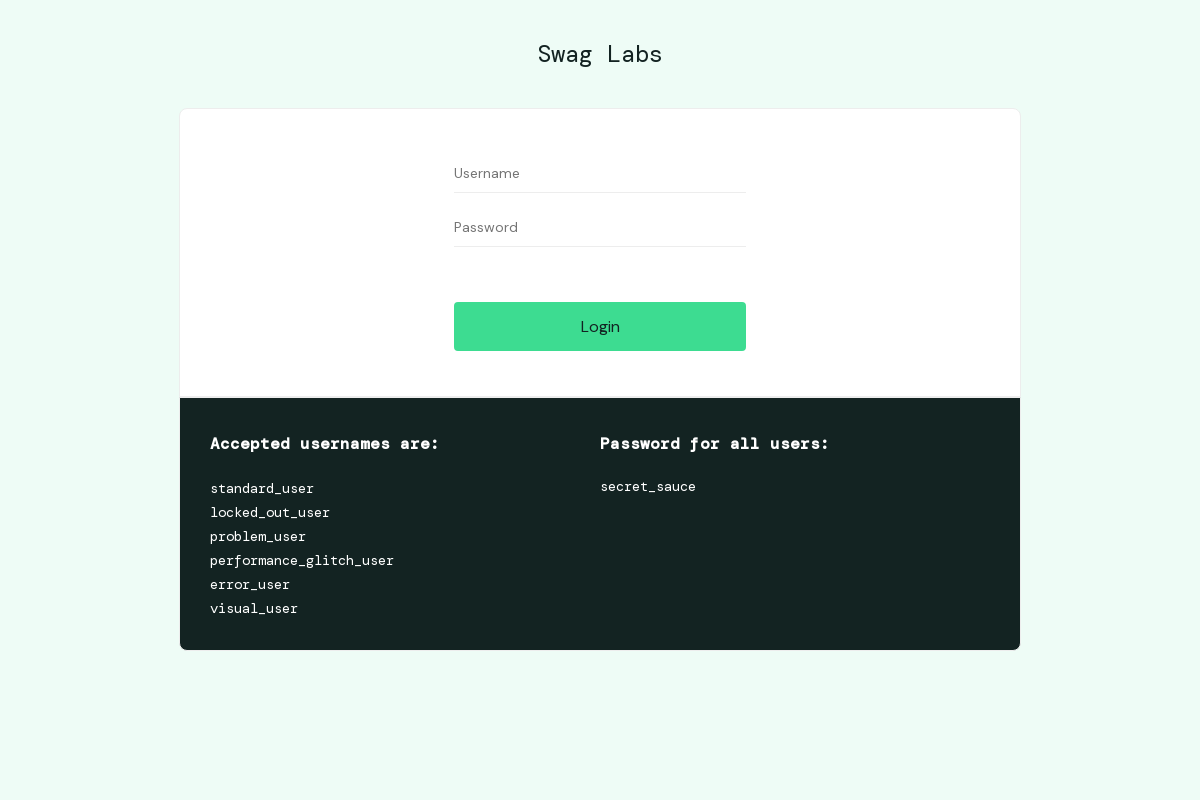

Login button present on desktop viewport
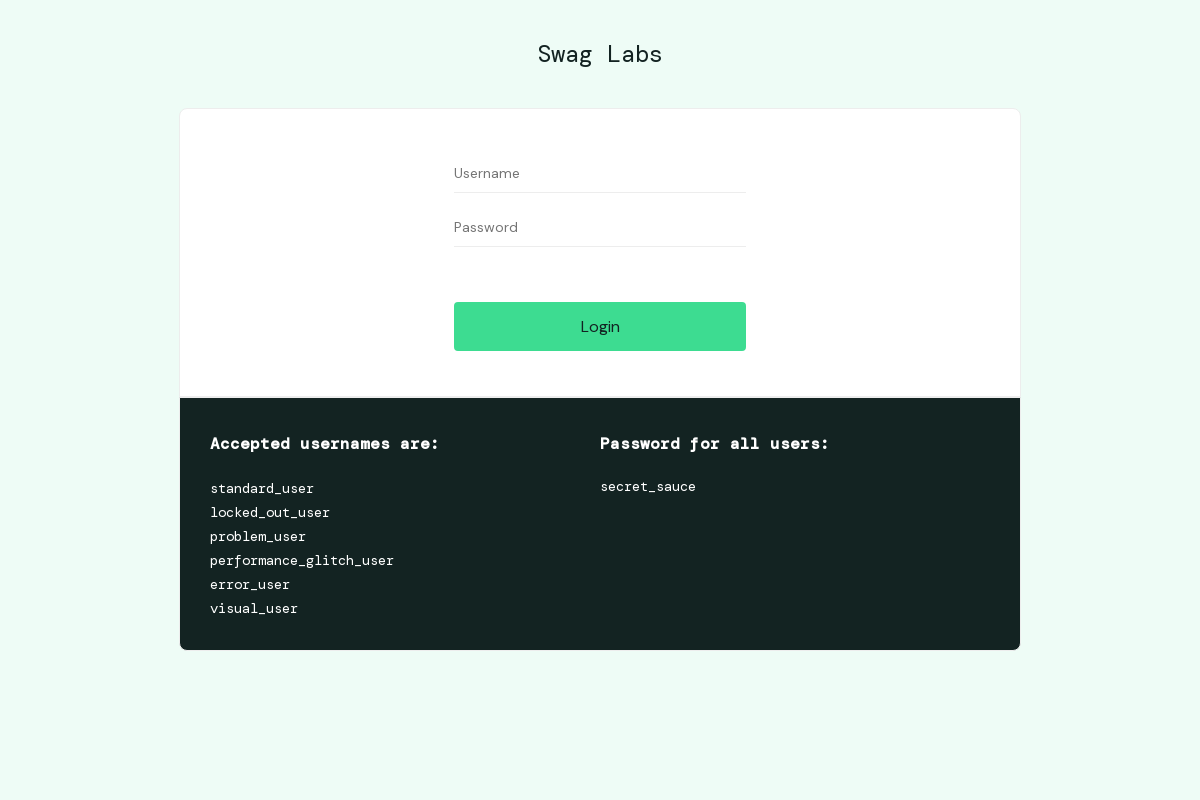

Set viewport to tablet size (768x1024)
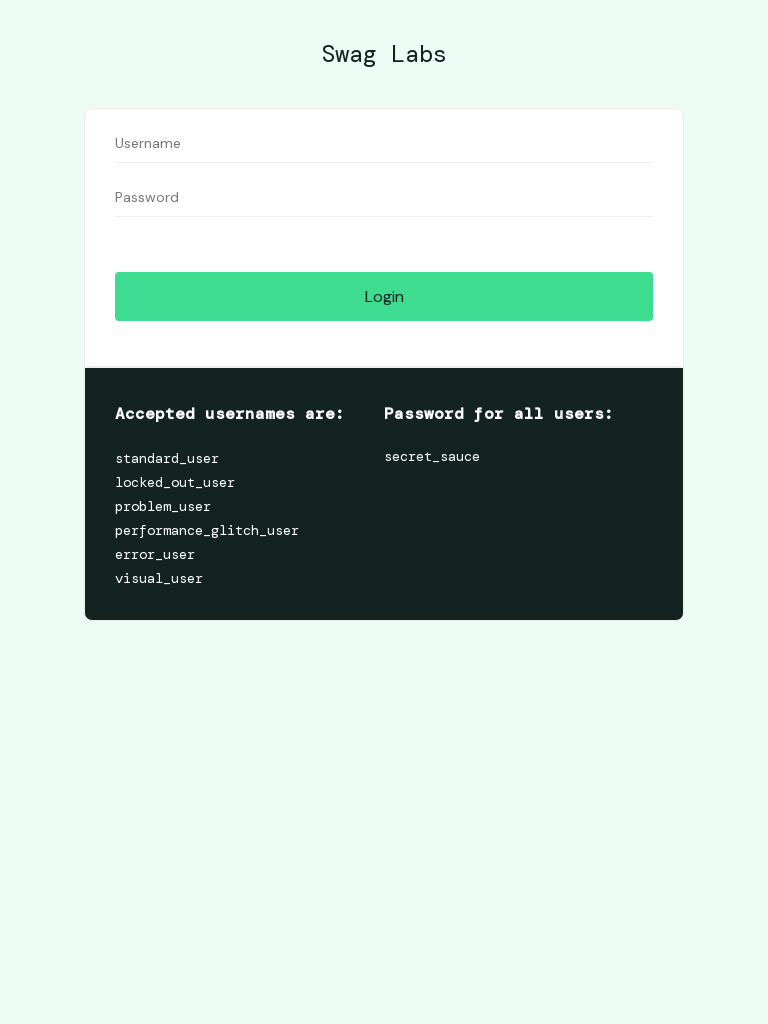

Login button present on tablet viewport
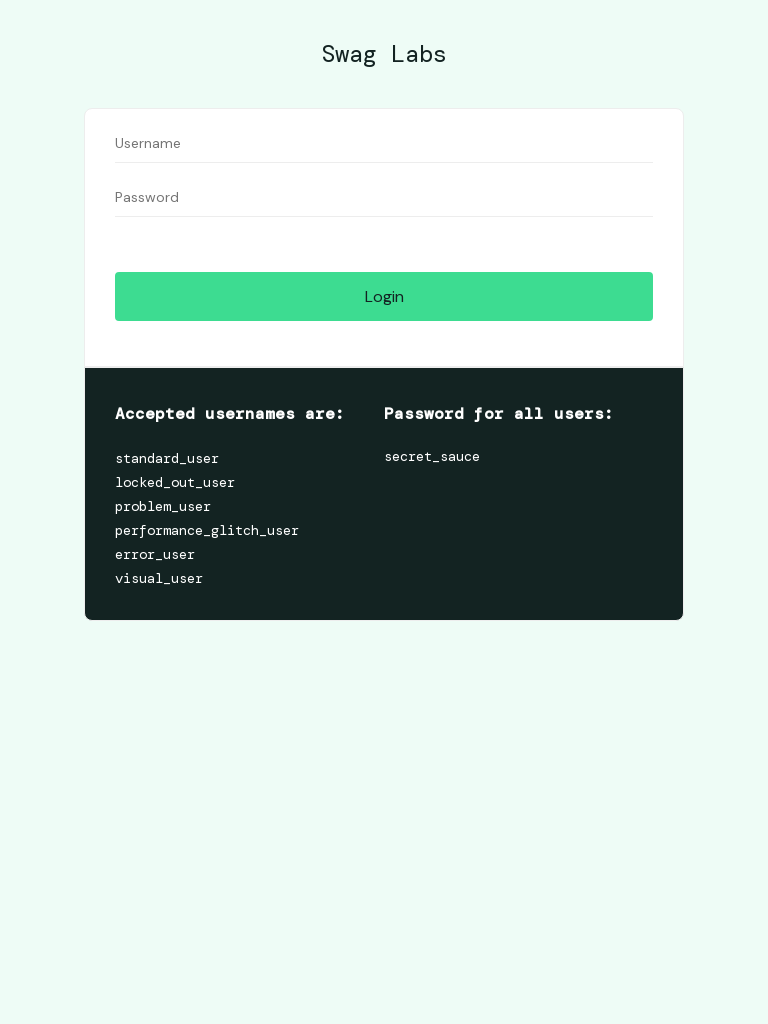

Set viewport to mobile size (360x640)
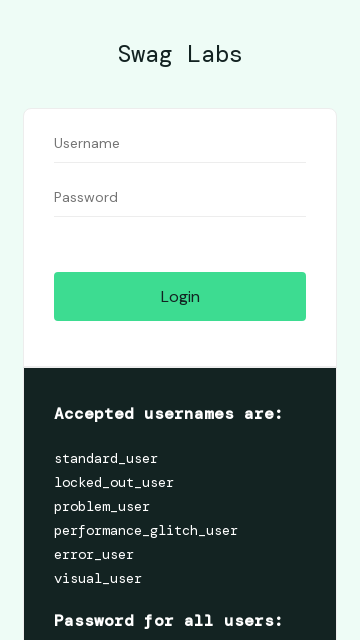

Login button present on mobile viewport
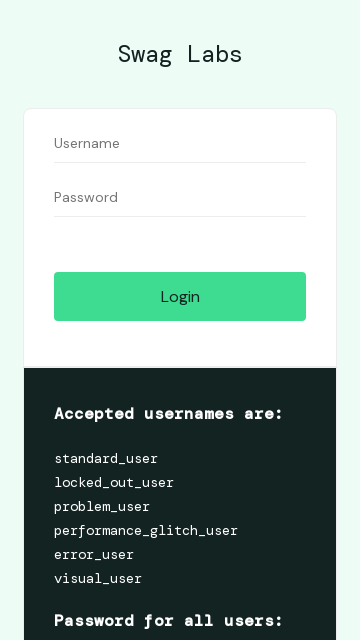

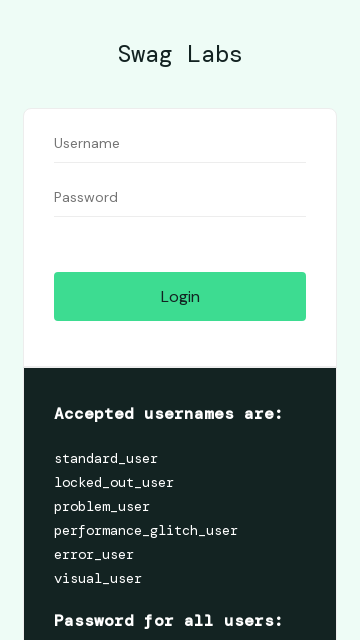